Navigates to Google Arts & Culture Puzzle Party experiment page and clicks the Launch experiment button to start the interactive experience

Starting URL: https://artsandculture.google.com/experiment/puzzle-party-%E2%80%94-milan-cathedral-edition/tgH_i6UkxdQsdg

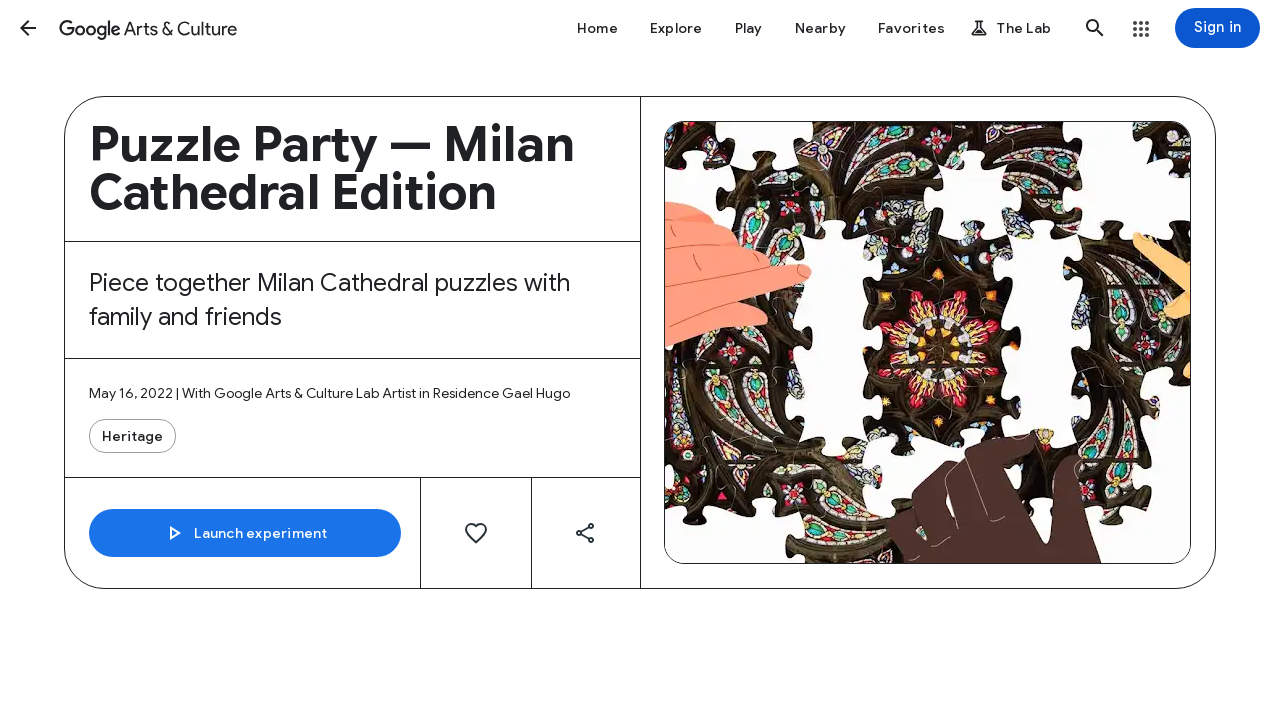

Clicked the Launch experiment button to start the Puzzle Party interactive experience at (245, 533) on internal:role=button[name="Launch experiment"i]
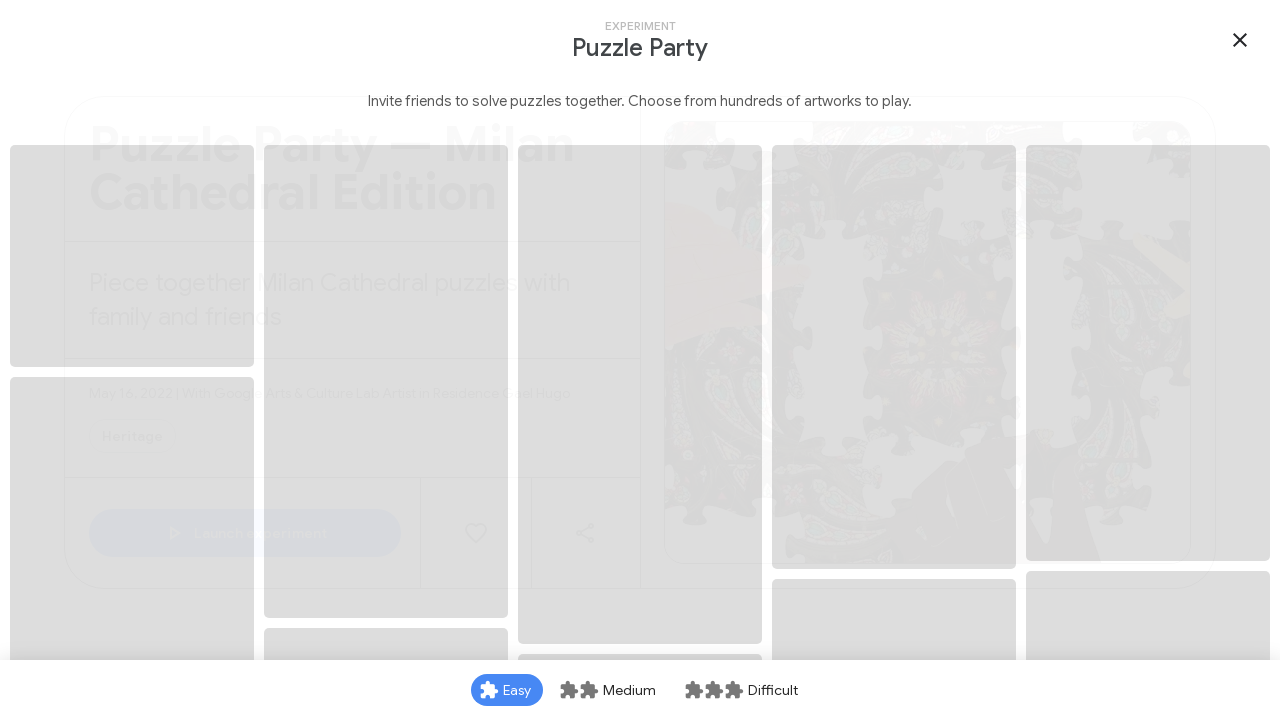

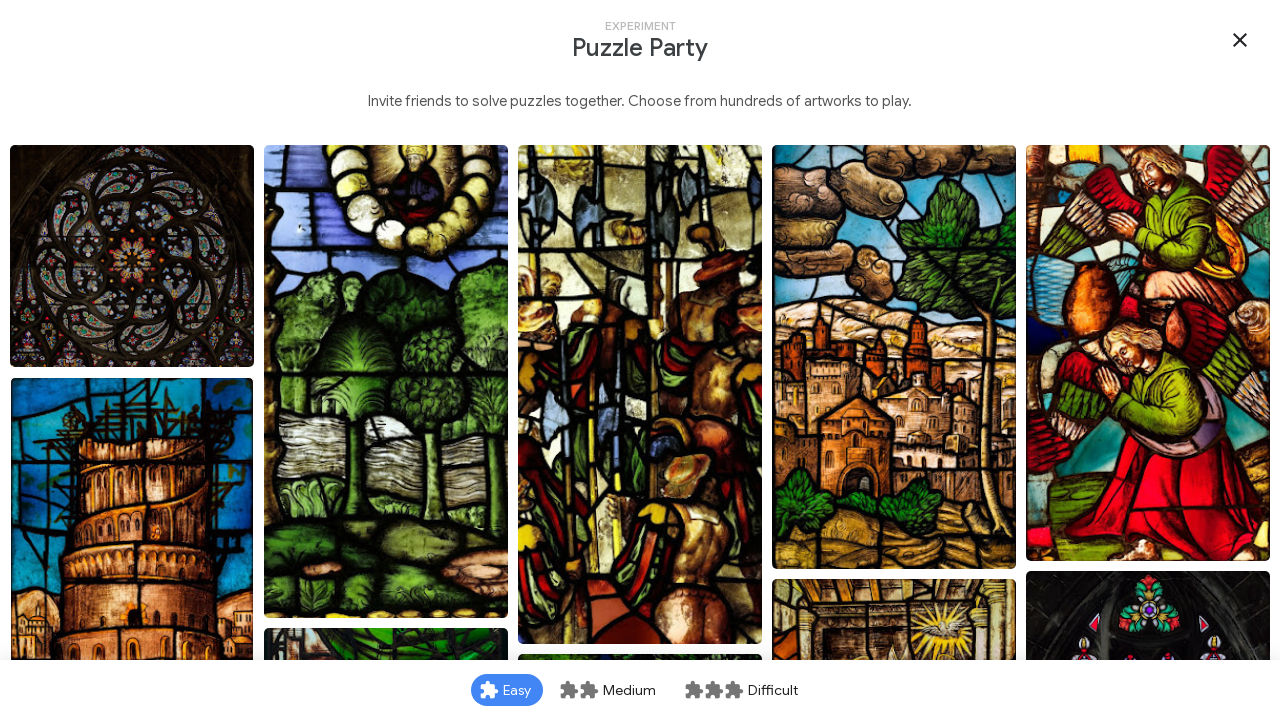